Tests copy and paste functionality on a registration form by entering text in the first name field, copying it, and pasting it into the last name field

Starting URL: https://www.tutorialspoint.com/selenium/practice/register.php

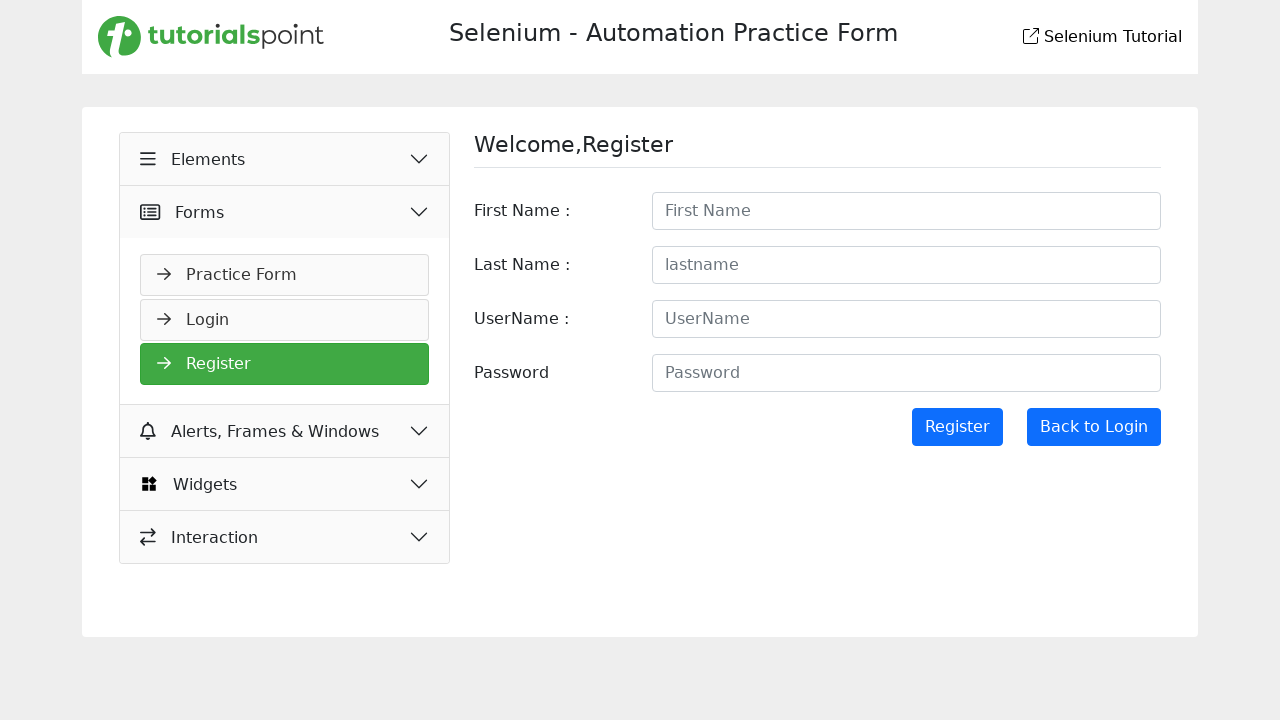

Filled first name field with 'Selenium' on #firstname
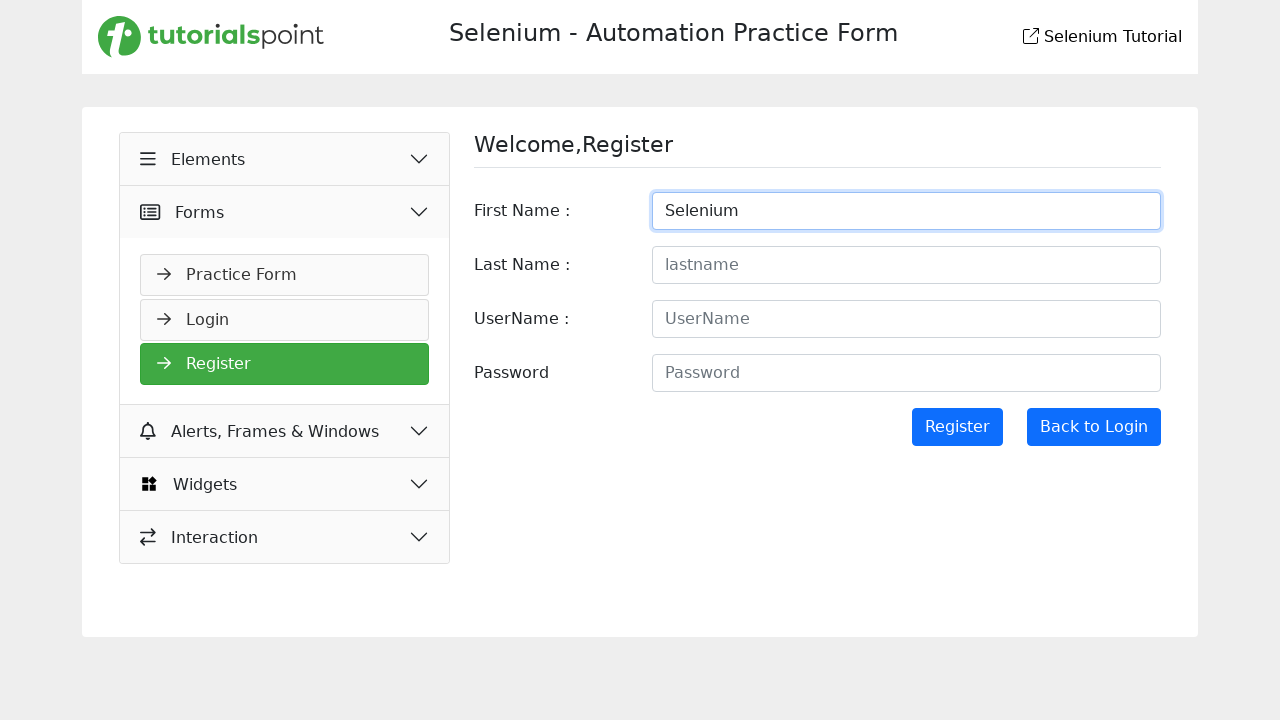

Focused on first name field on #firstname
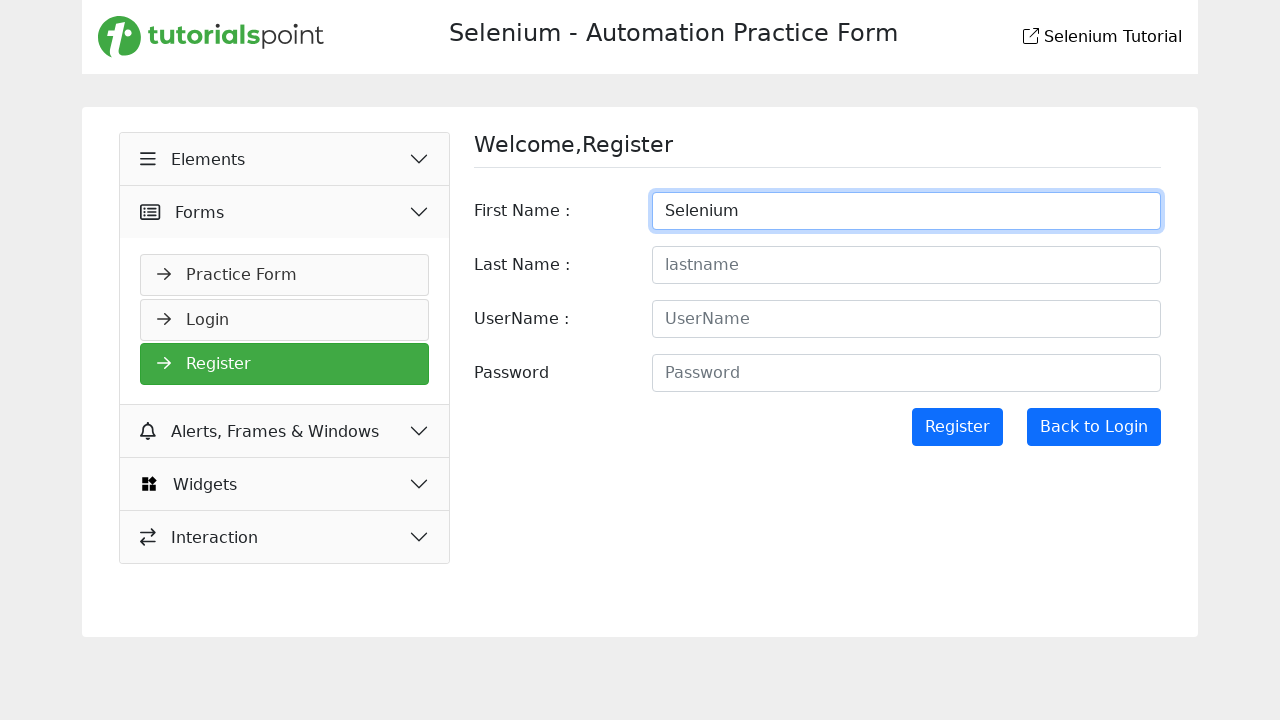

Selected all text in first name field
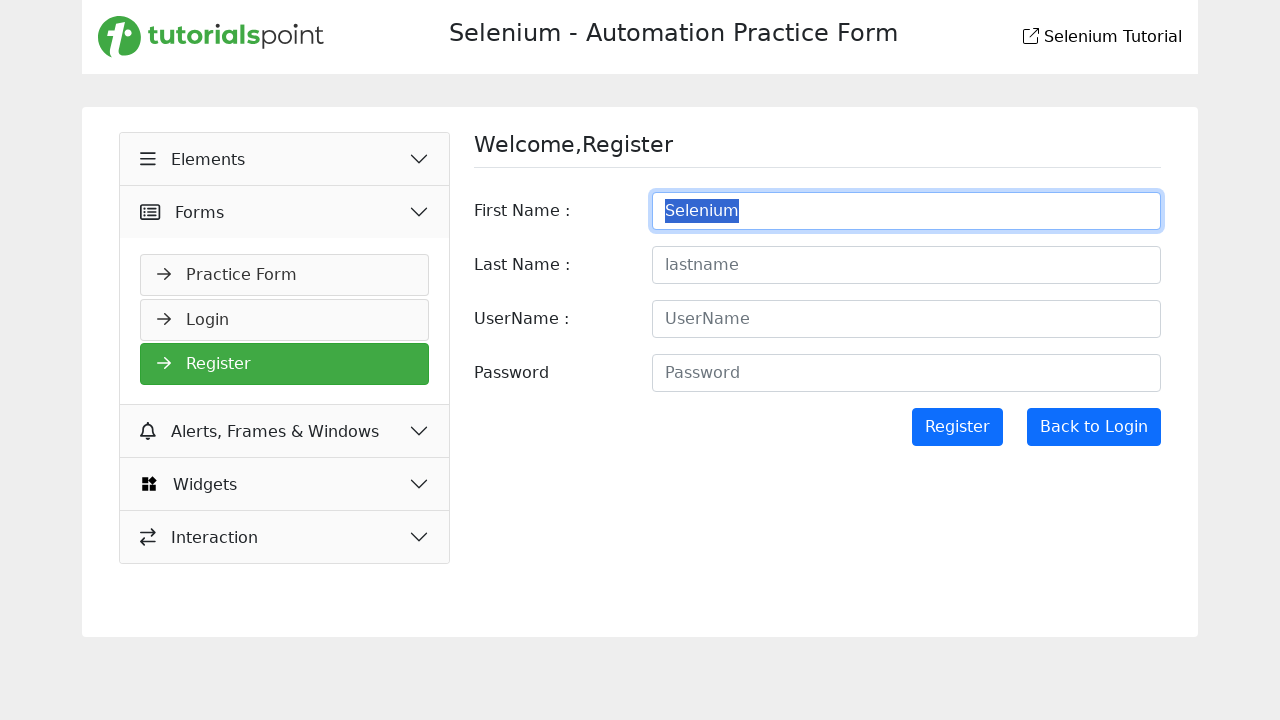

Copied selected text from first name field
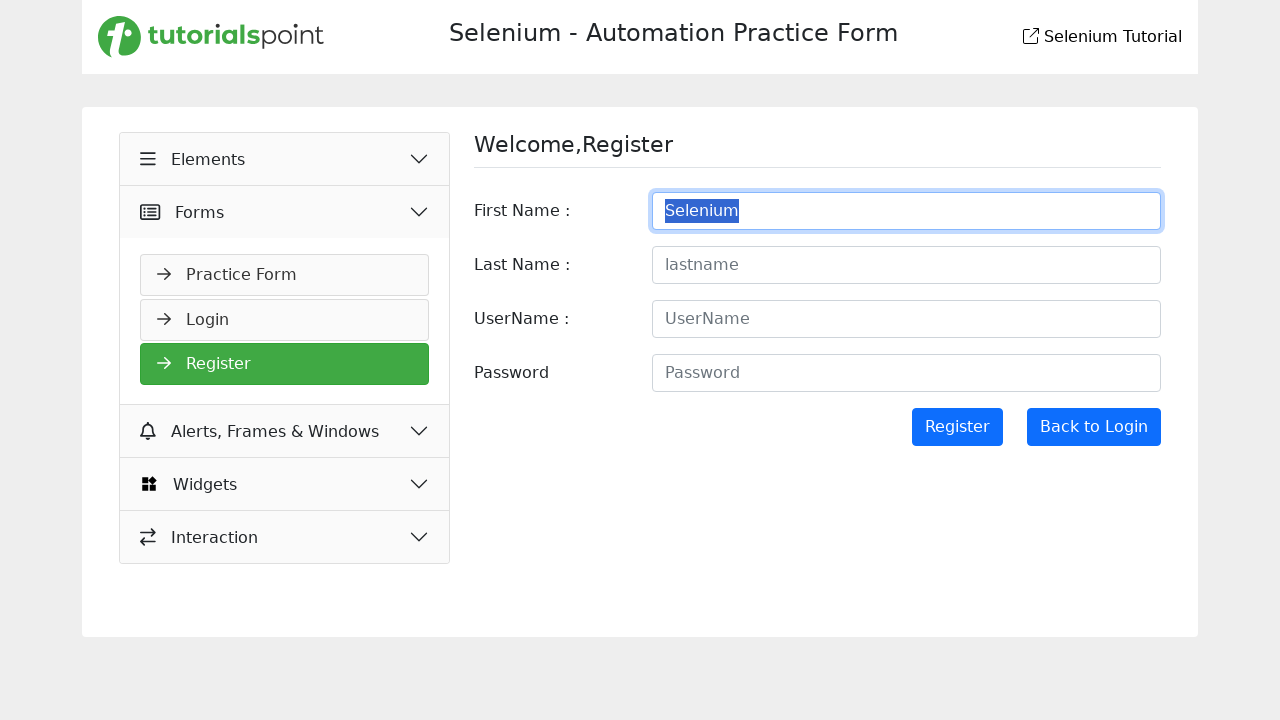

Pressed Tab to move to last name field
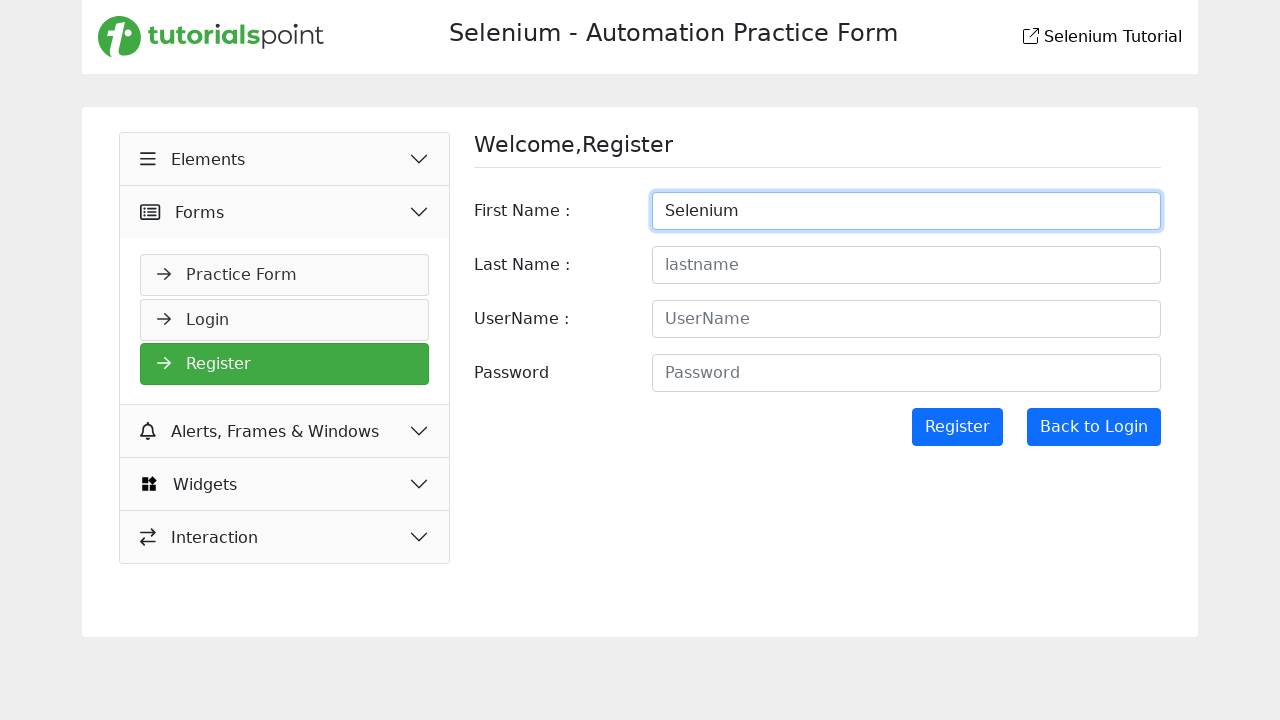

Pasted copied text into last name field
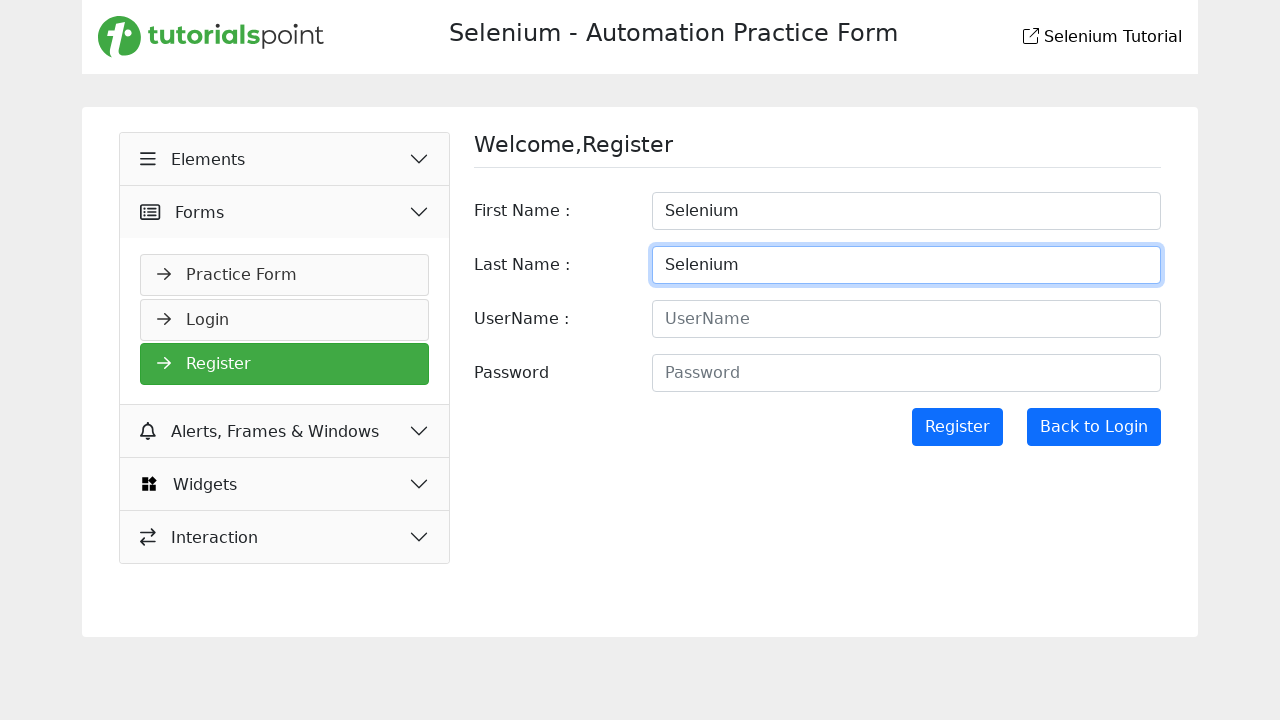

Retrieved last name field value: 'Selenium'
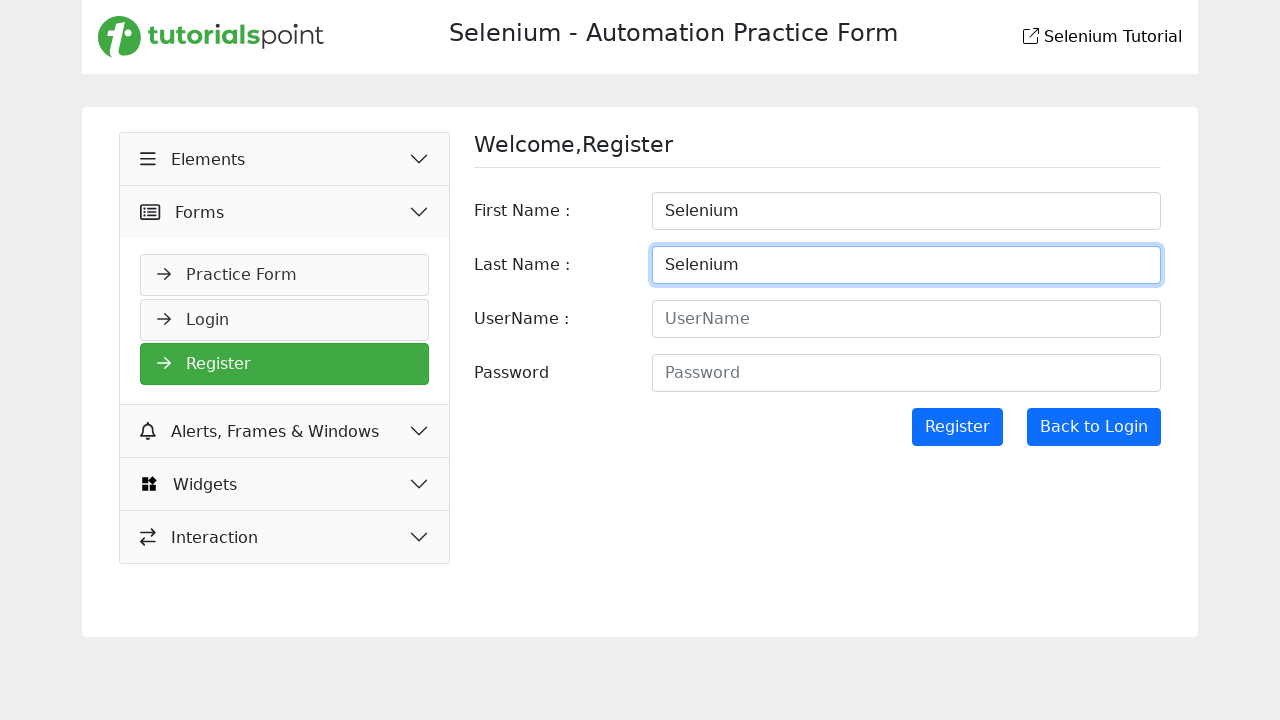

Printed verification message for copy-paste operation
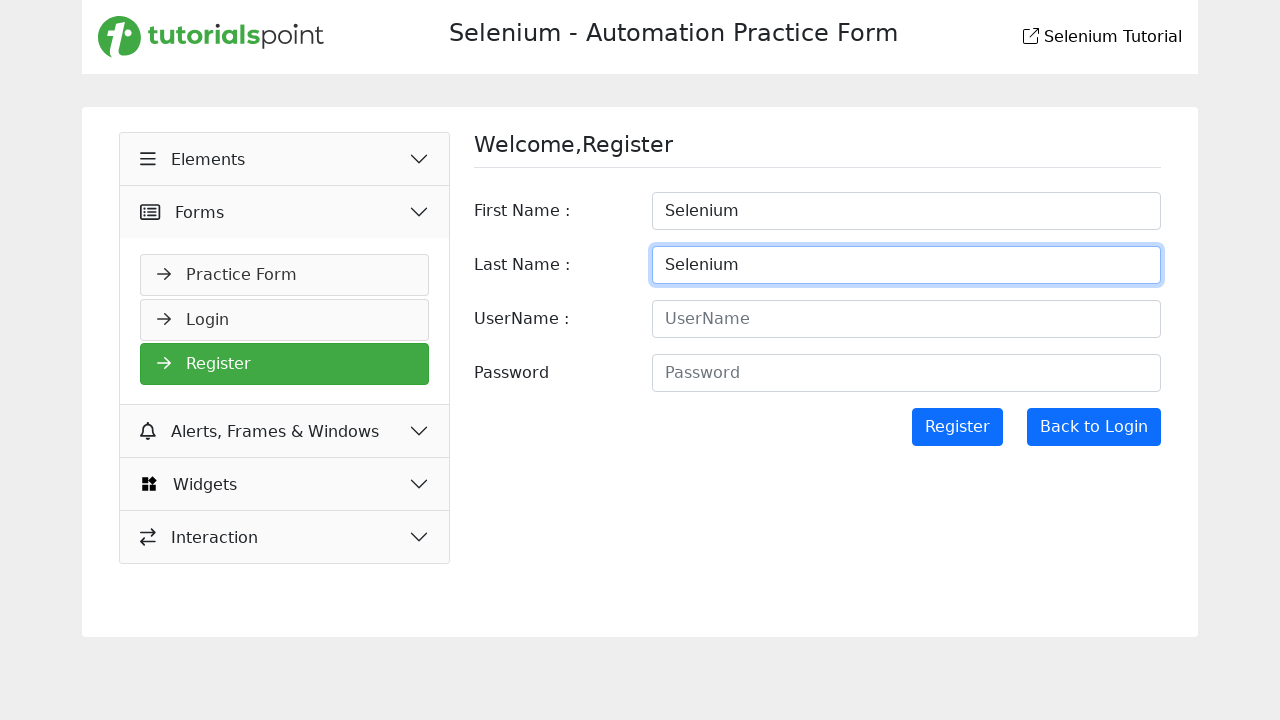

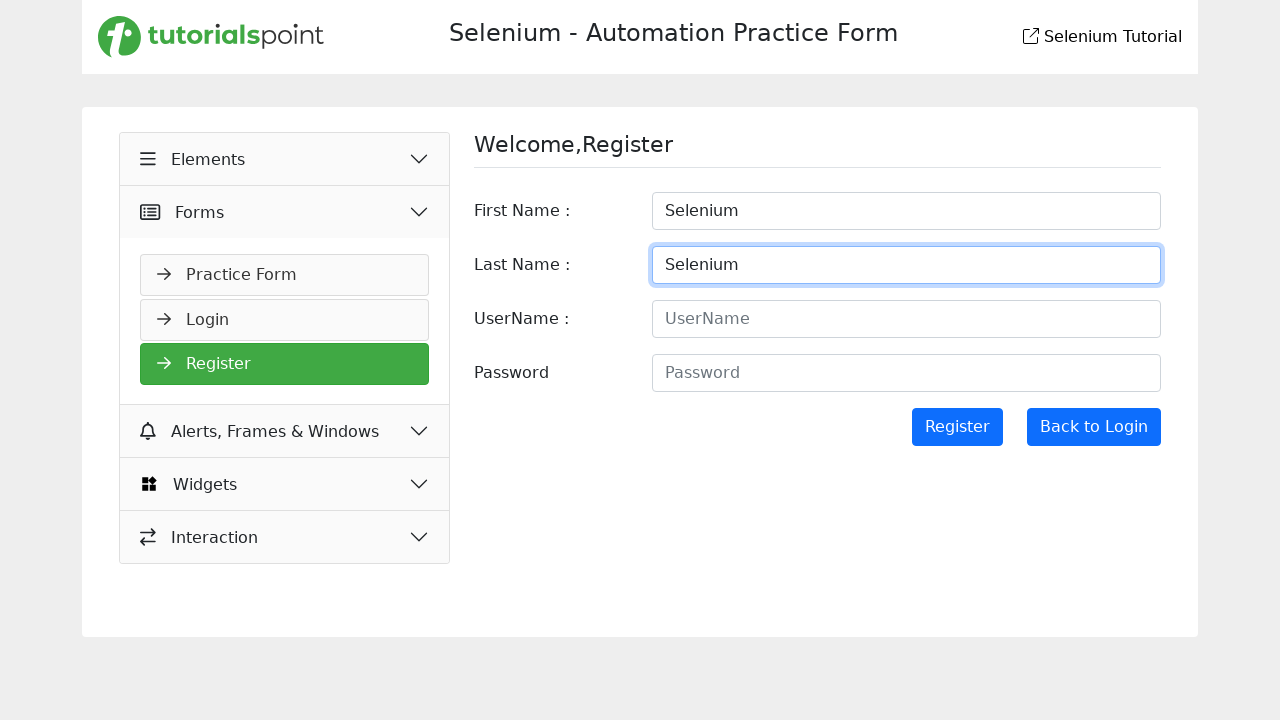